Tests handling multiple browser windows/tabs by clicking a link that opens a new tab, switching to the child window, verifying its title, closing it, then switching back to the parent window

Starting URL: https://smartbear.com/blog/how-to-handle-multiple-tabs-in-selenium-webdriver/

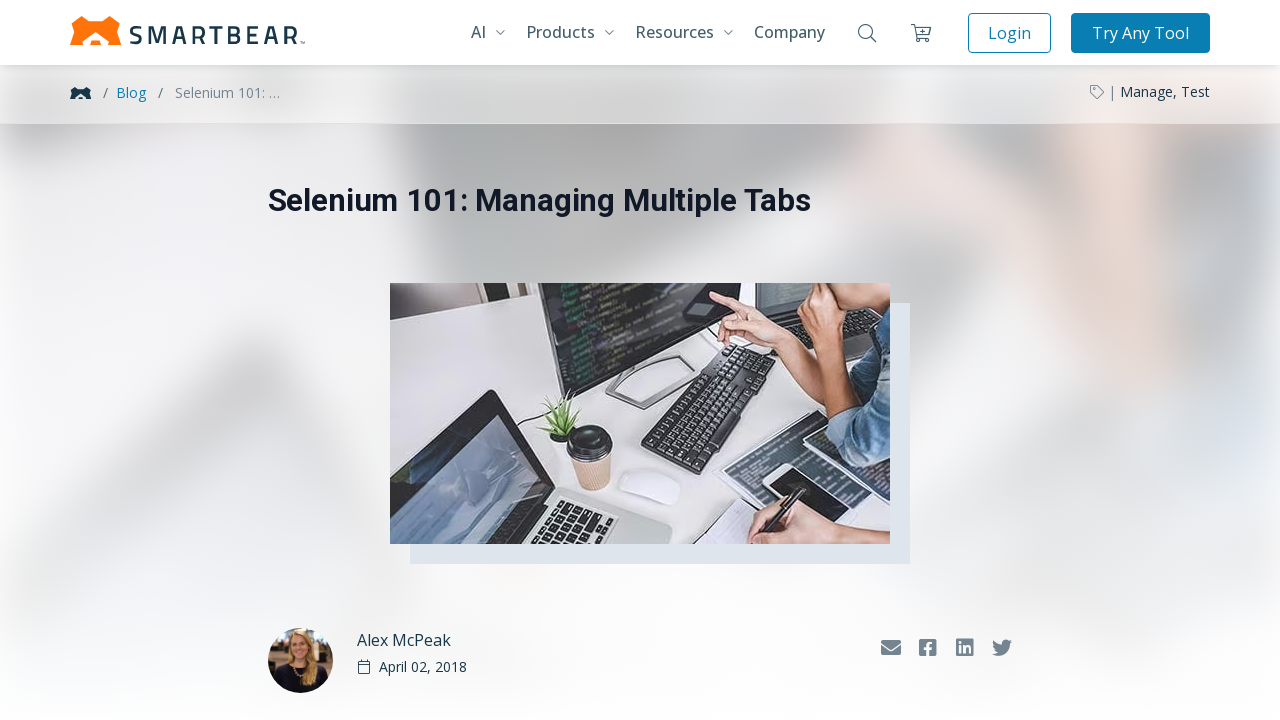

Clicked 'Selenium 101 Series' link to open new tab at (592, 709) on xpath=//a[text()='Selenium 101 Series']
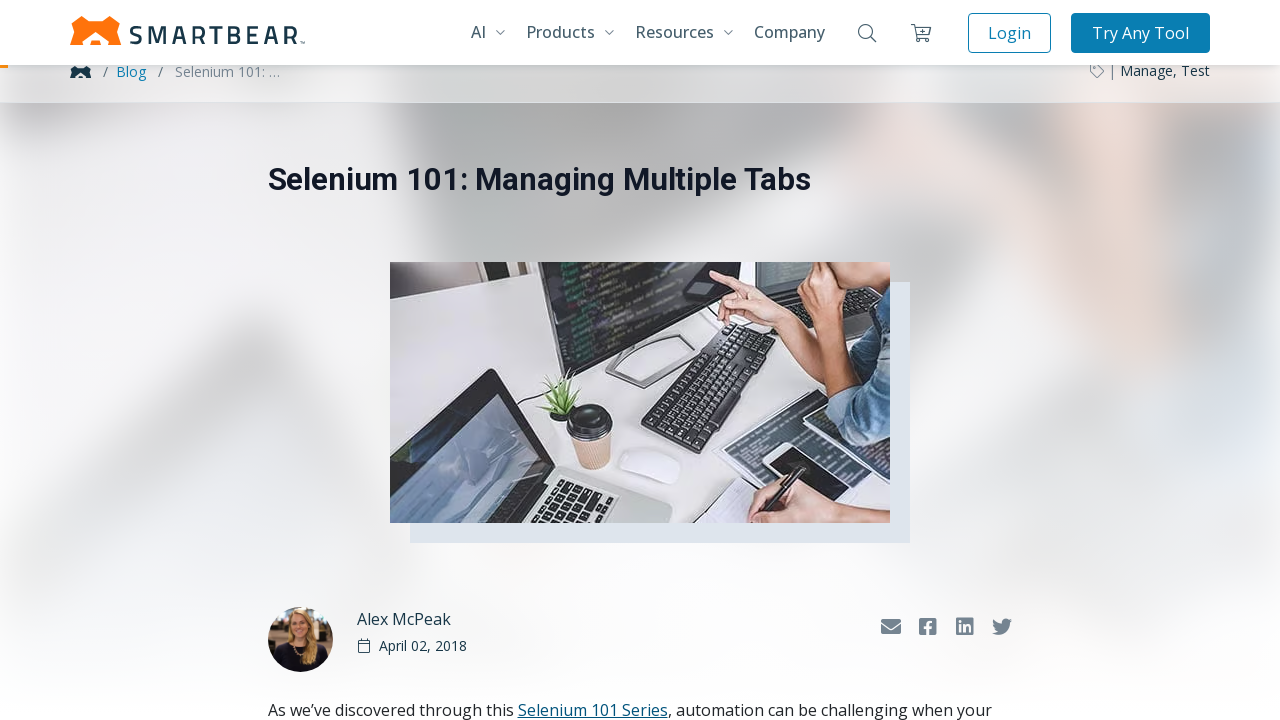

Retrieved new page/tab handle
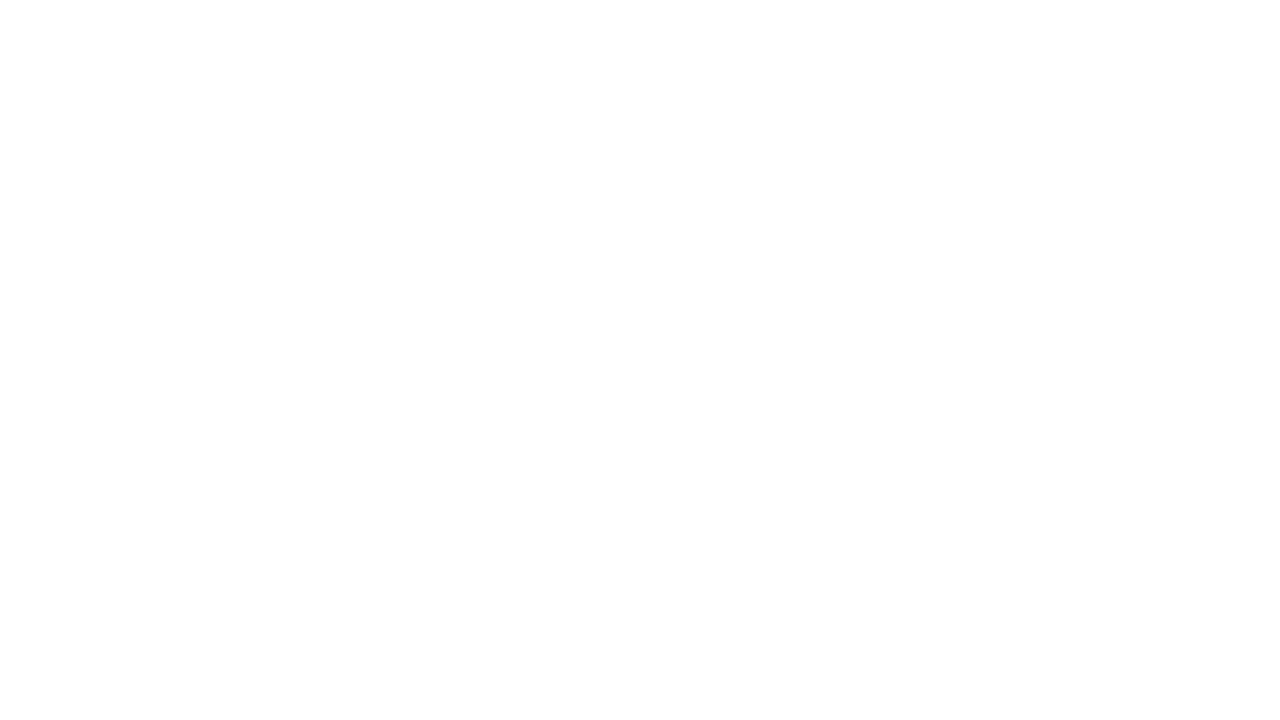

Child page finished loading
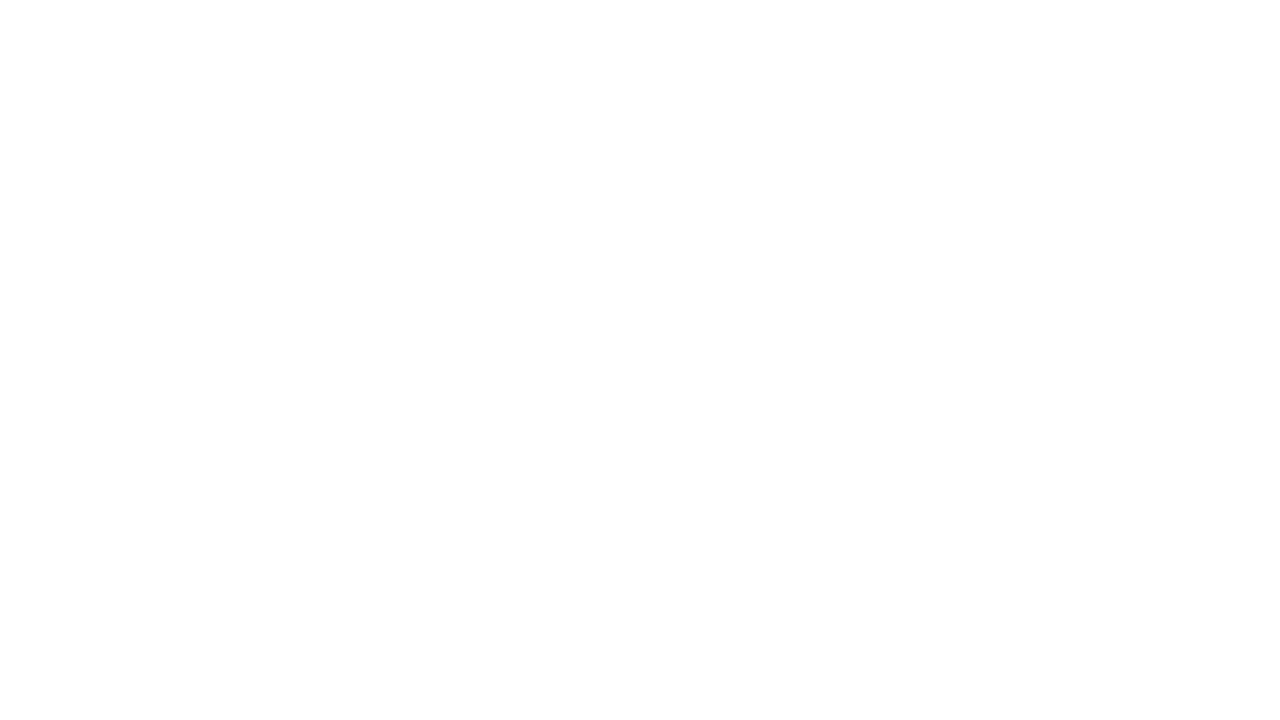

Verified child window title: 
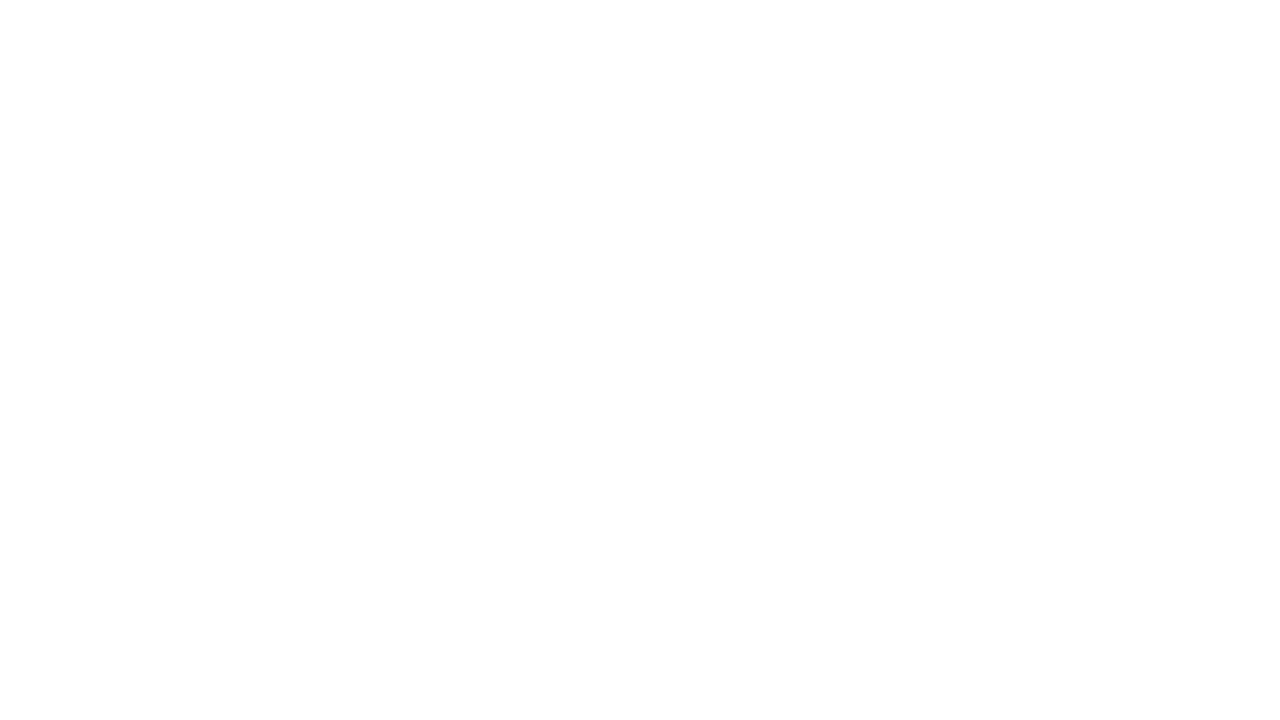

Closed child window/tab
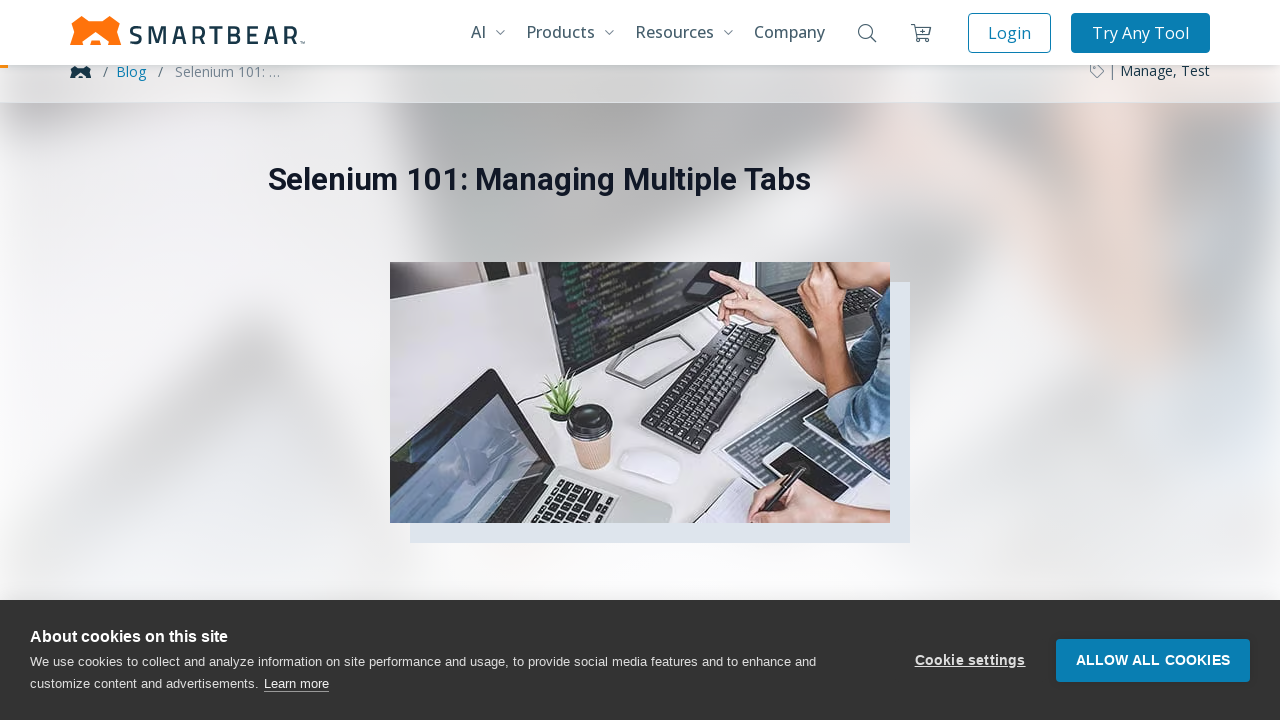

Verified parent window title: Selenium 101: Managing Multiple Tabs
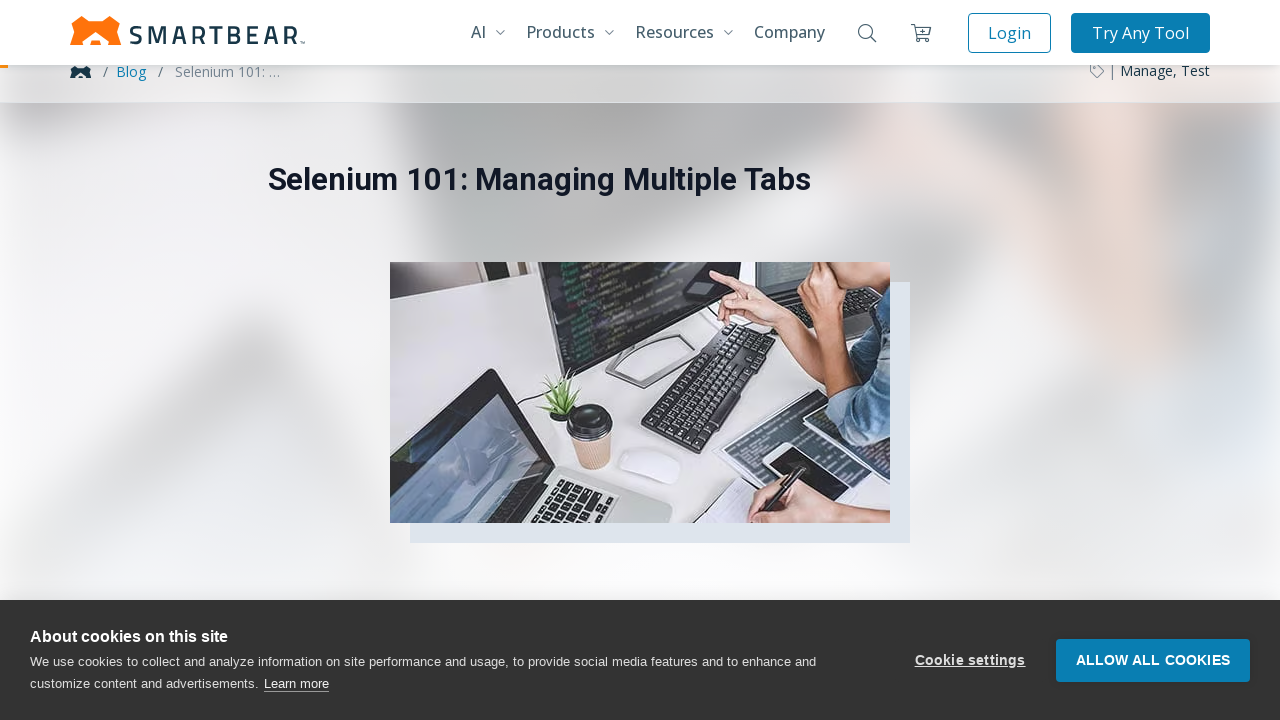

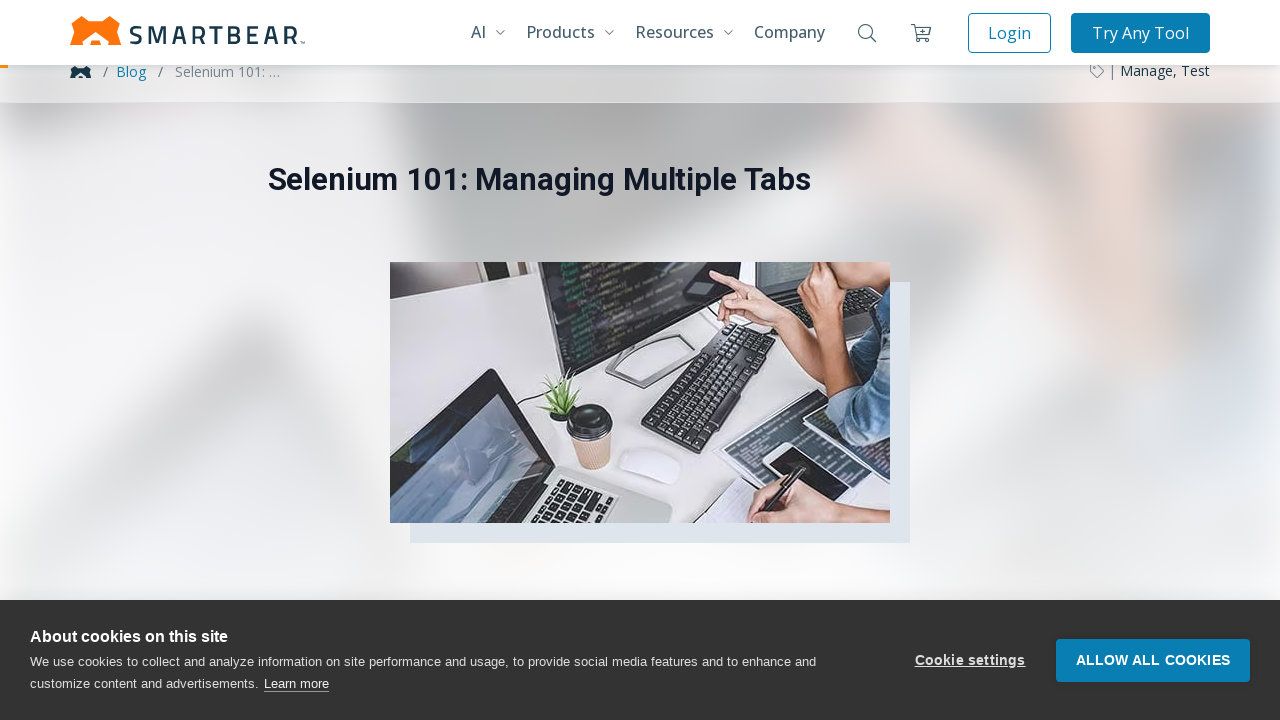